Tests the search/filter functionality on a grocery offers page by searching for "Rice" and verifying that all displayed results contain the search term.

Starting URL: https://rahulshettyacademy.com/greenkart/#/offers

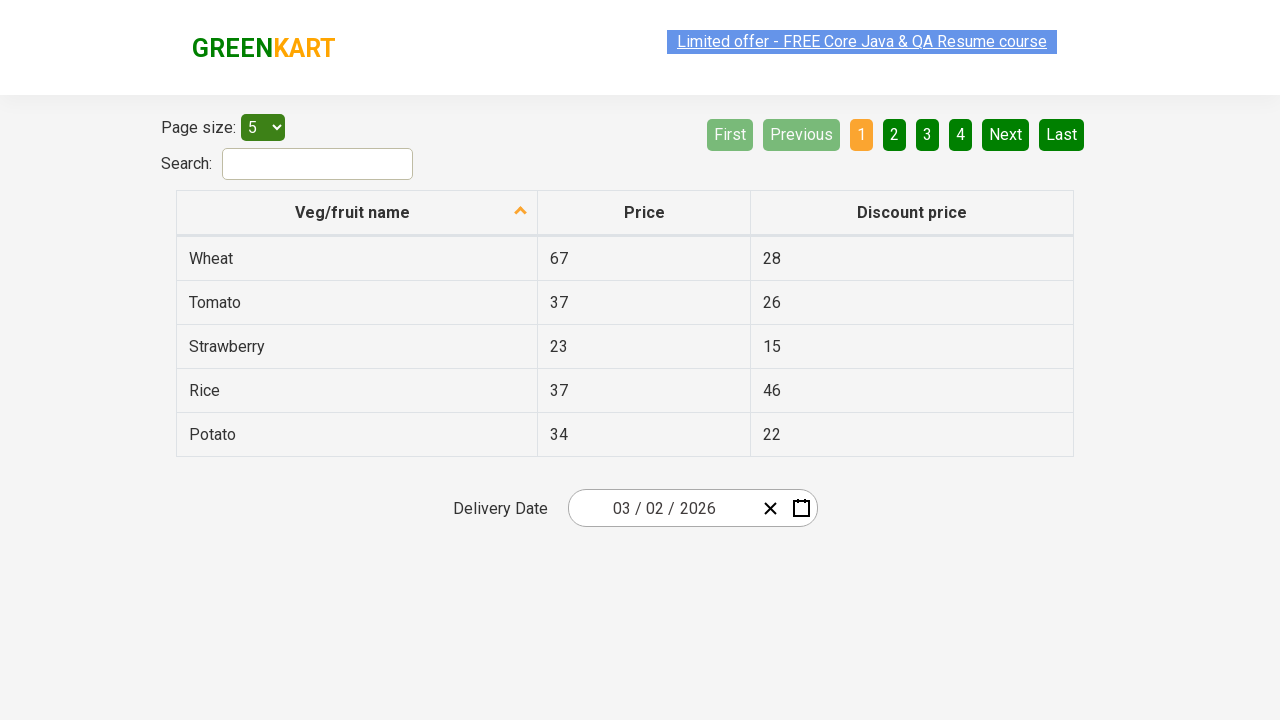

Filled search field with 'Rice' on #search-field
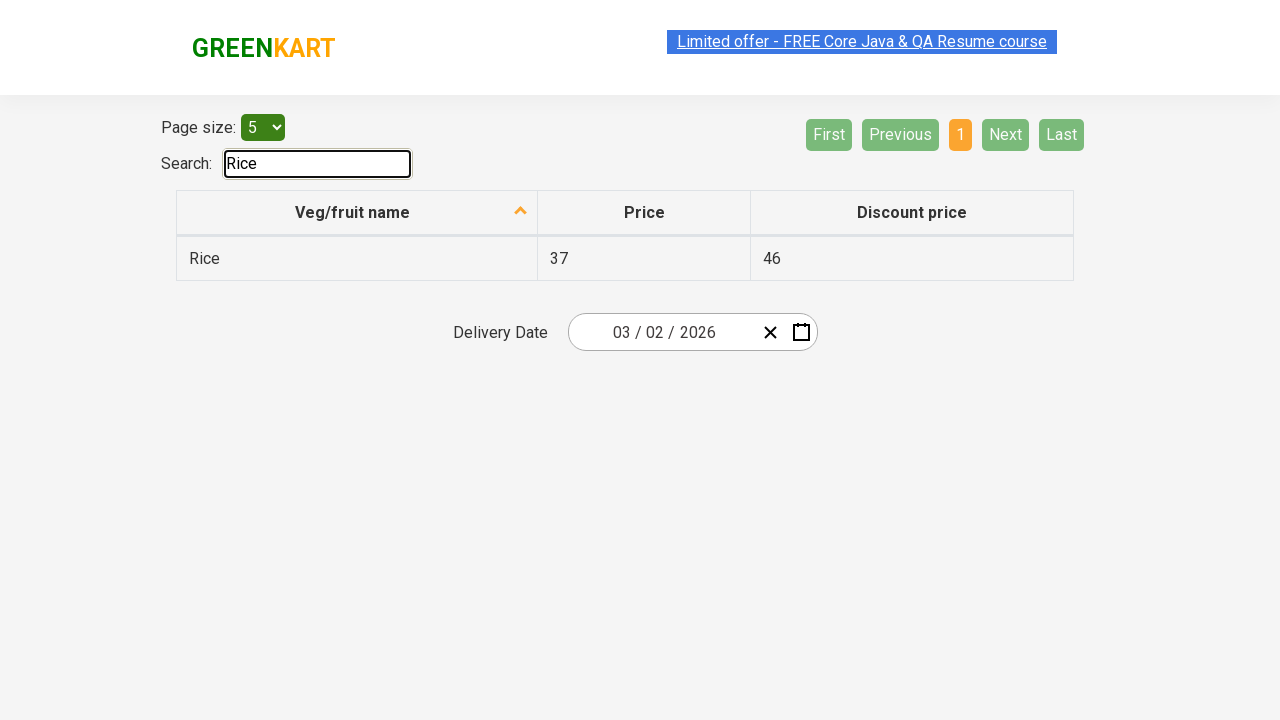

Table updated with filtered results
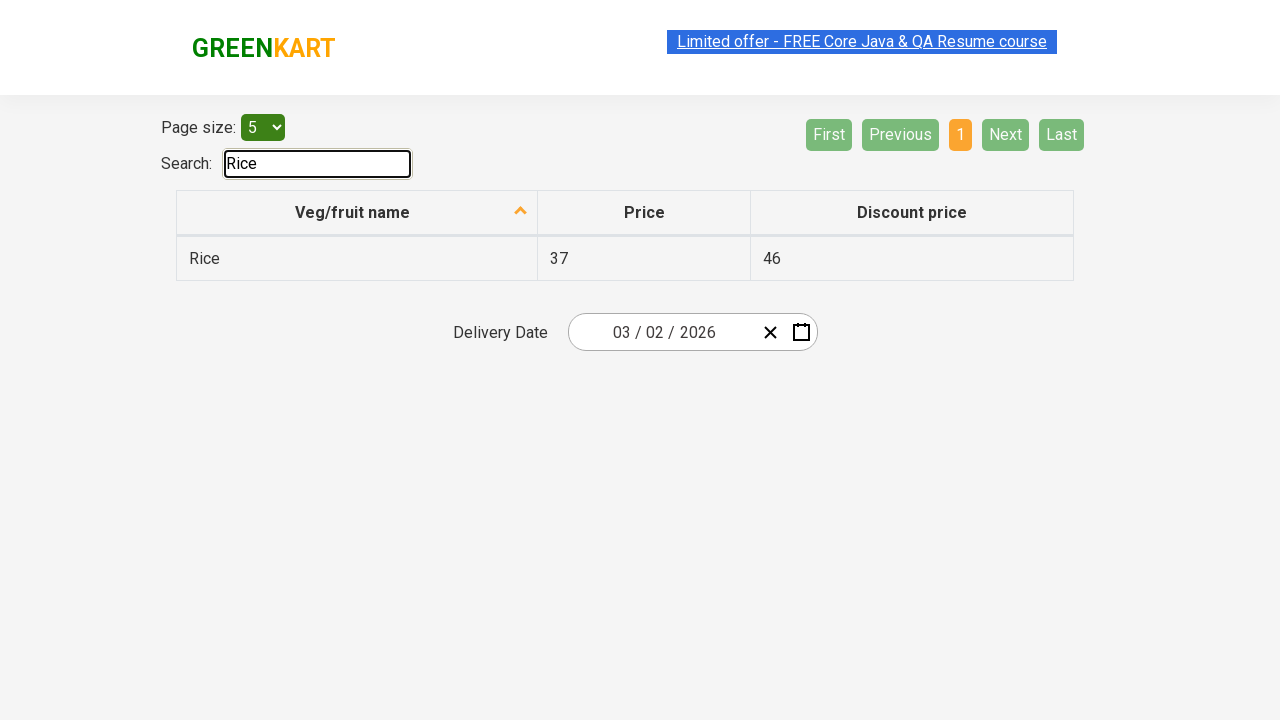

Retrieved all vegetable names from the first column
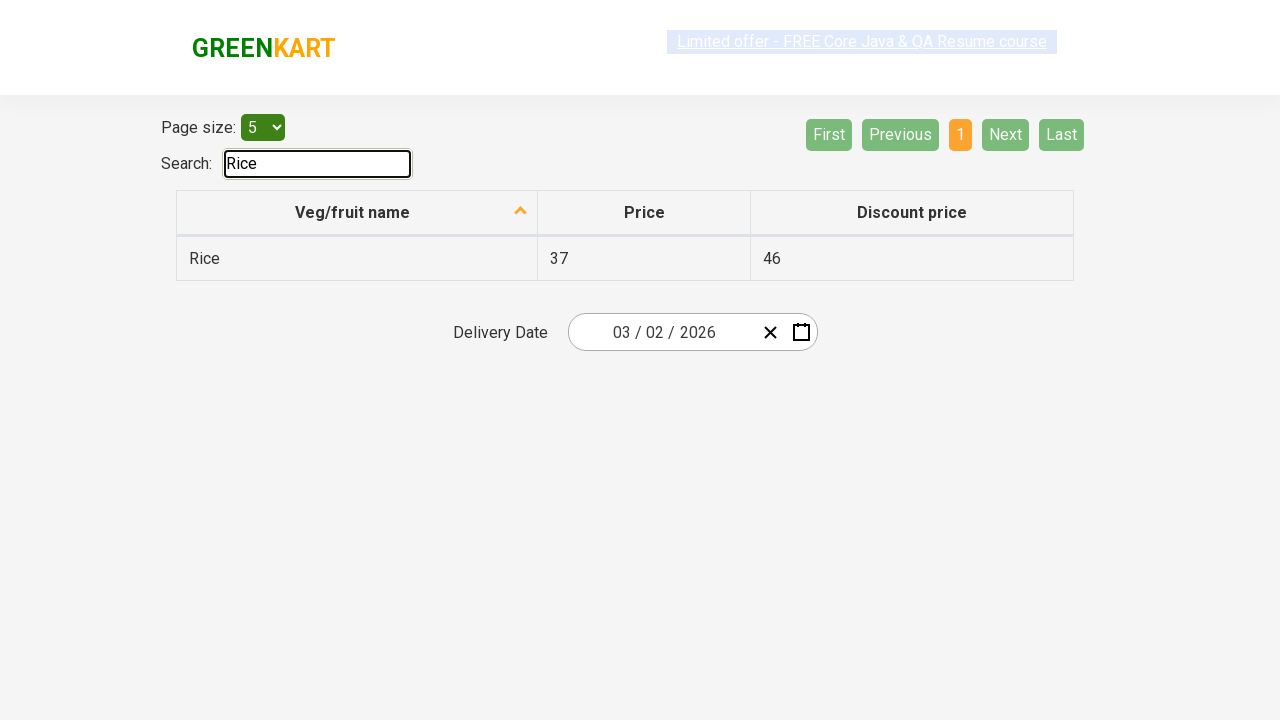

Verified 'Rice' contains 'Rice'
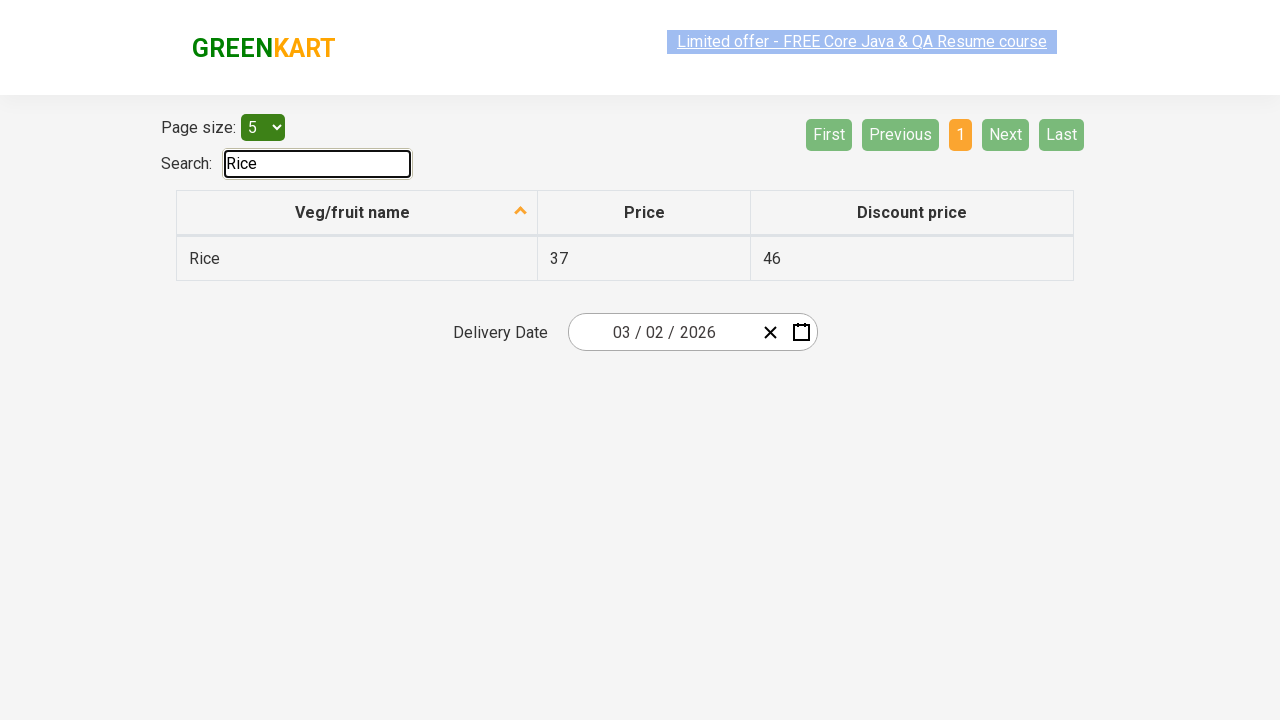

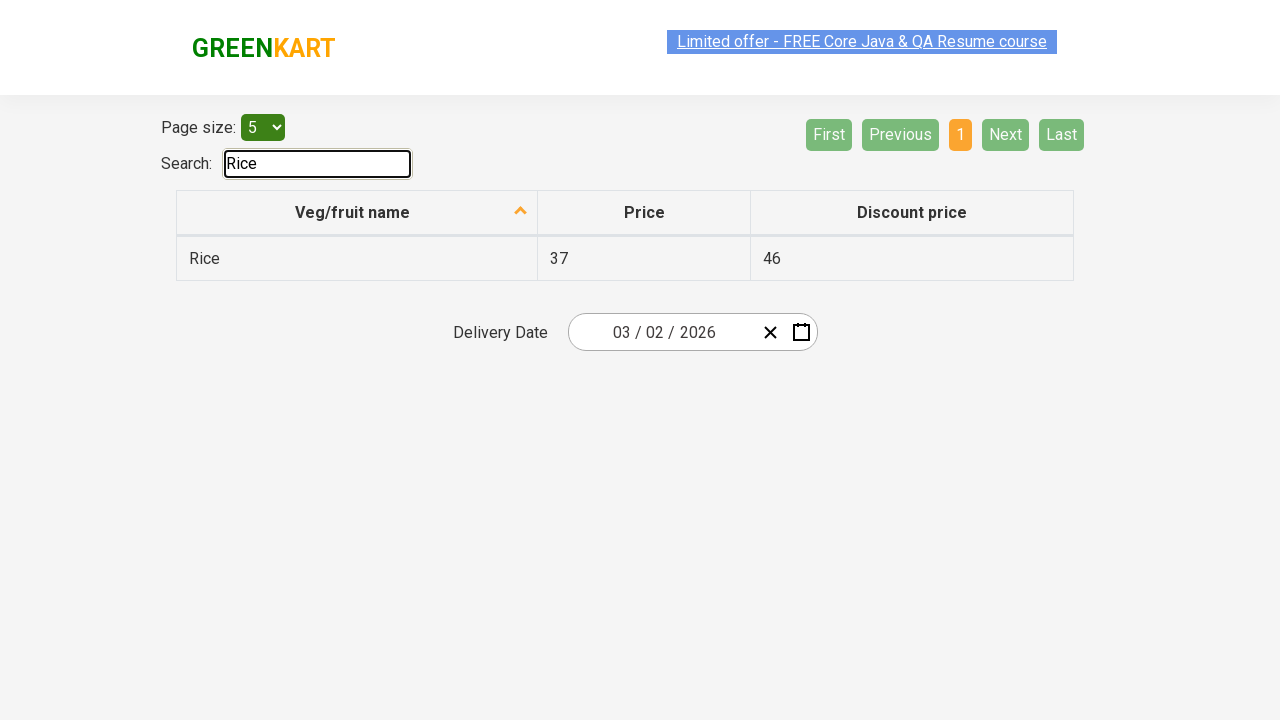